Tests iframe switching functionality by navigating to an iframe demo page, switching to the iframe context, and locating elements within it

Starting URL: https://the-internet.herokuapp.com/iframe

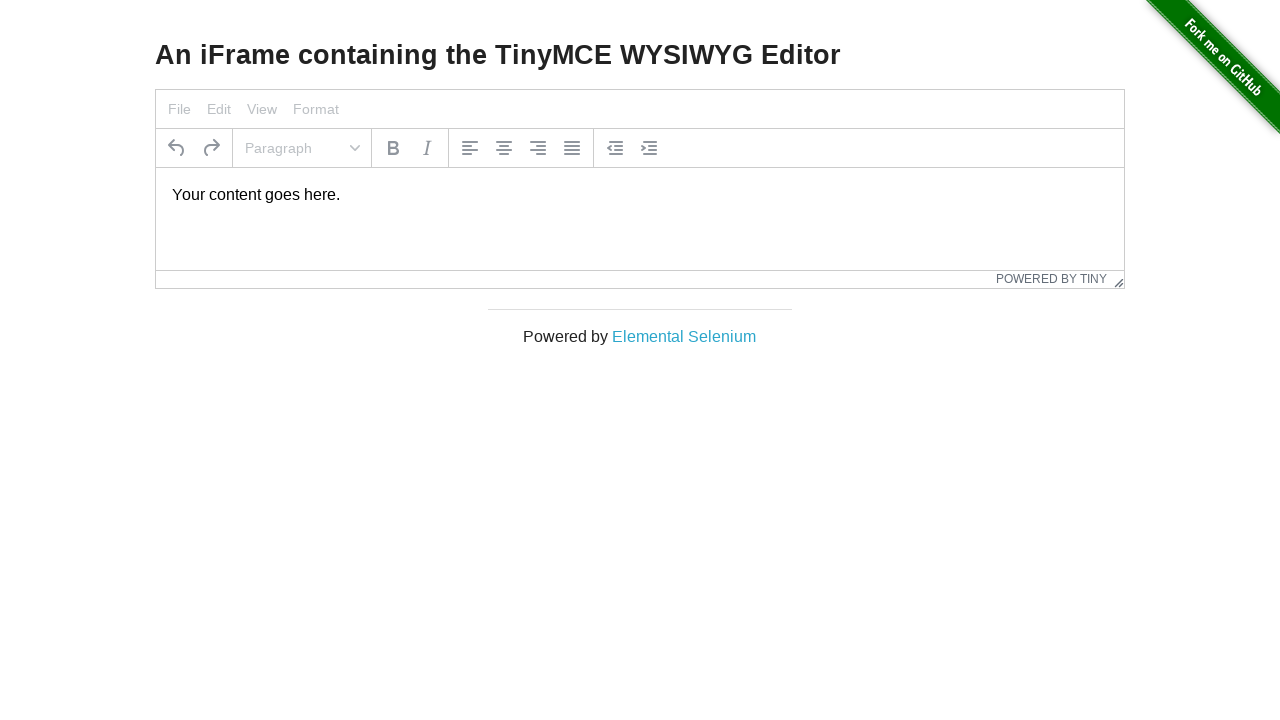

Navigated to iframe demo page
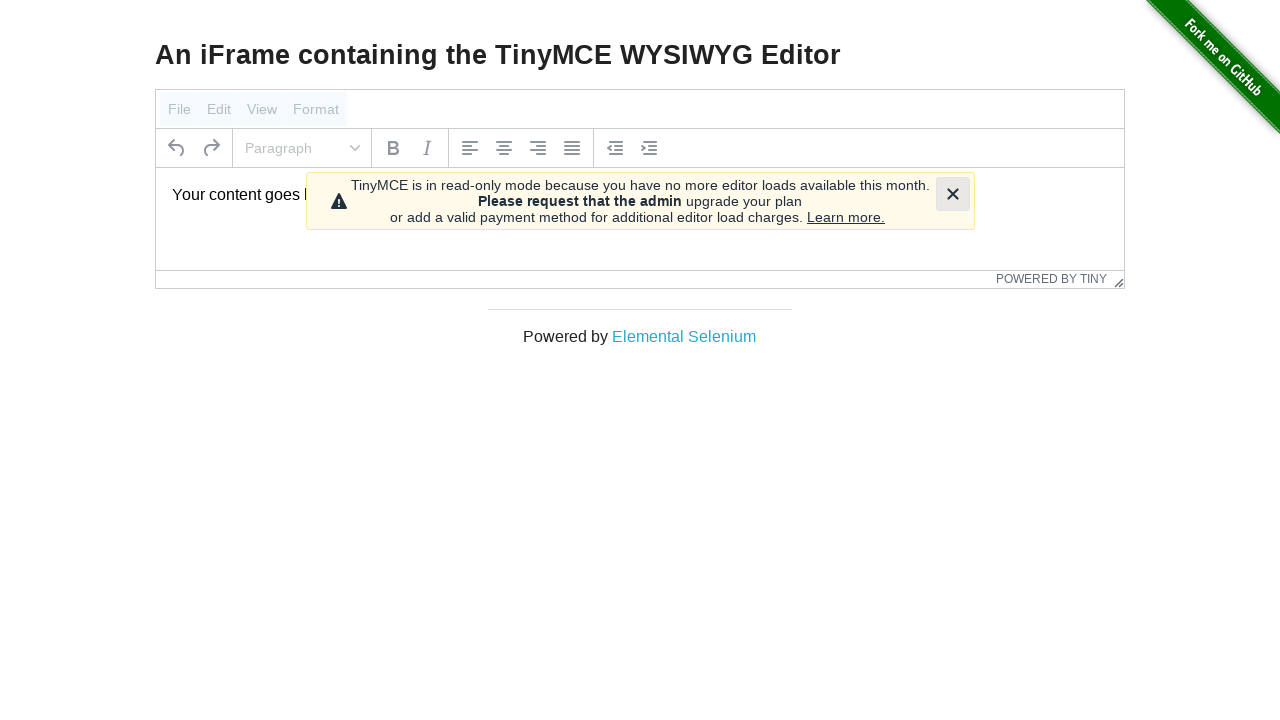

Located iframe with selector #mce_0_ifr
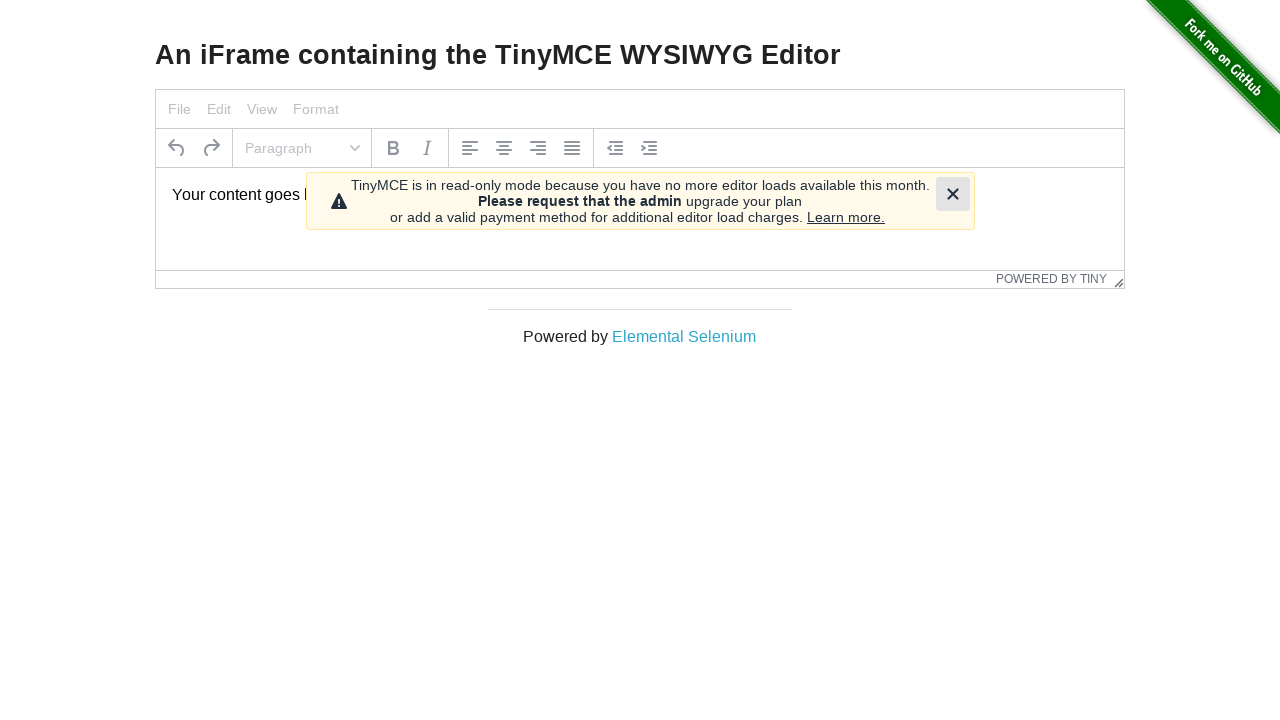

Located text area element #tinymce within iframe
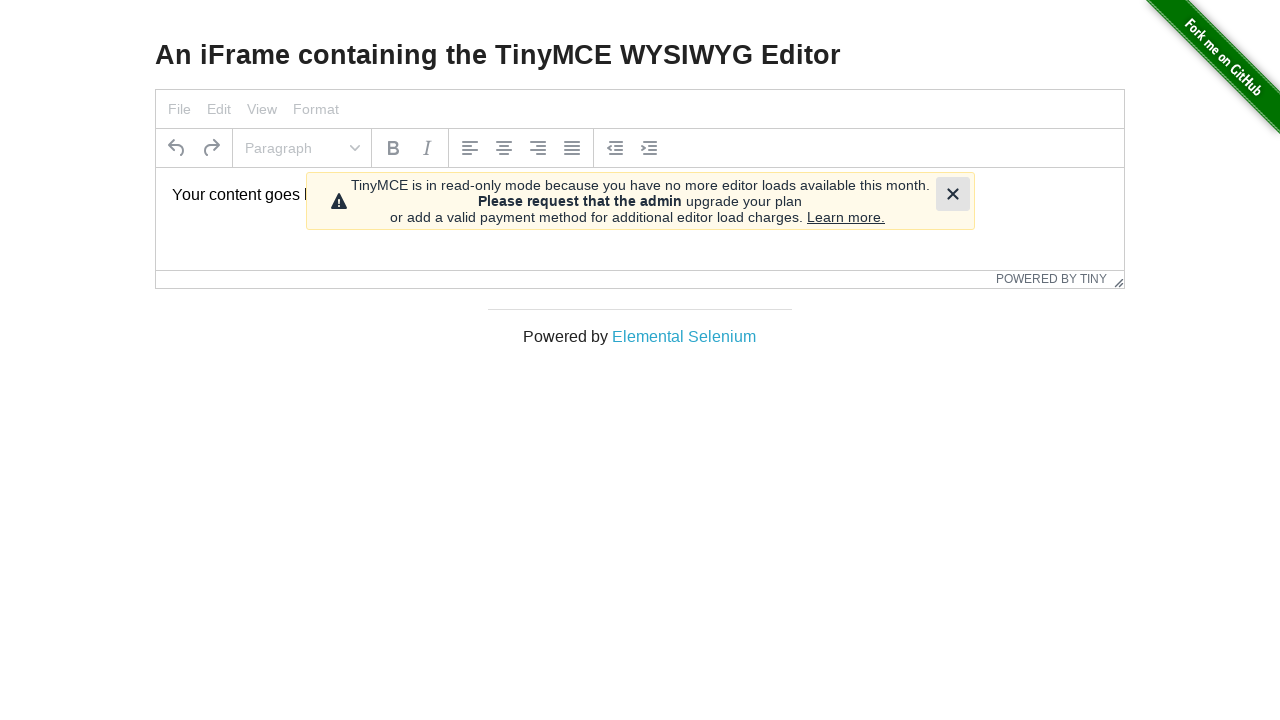

Text area became visible and ready
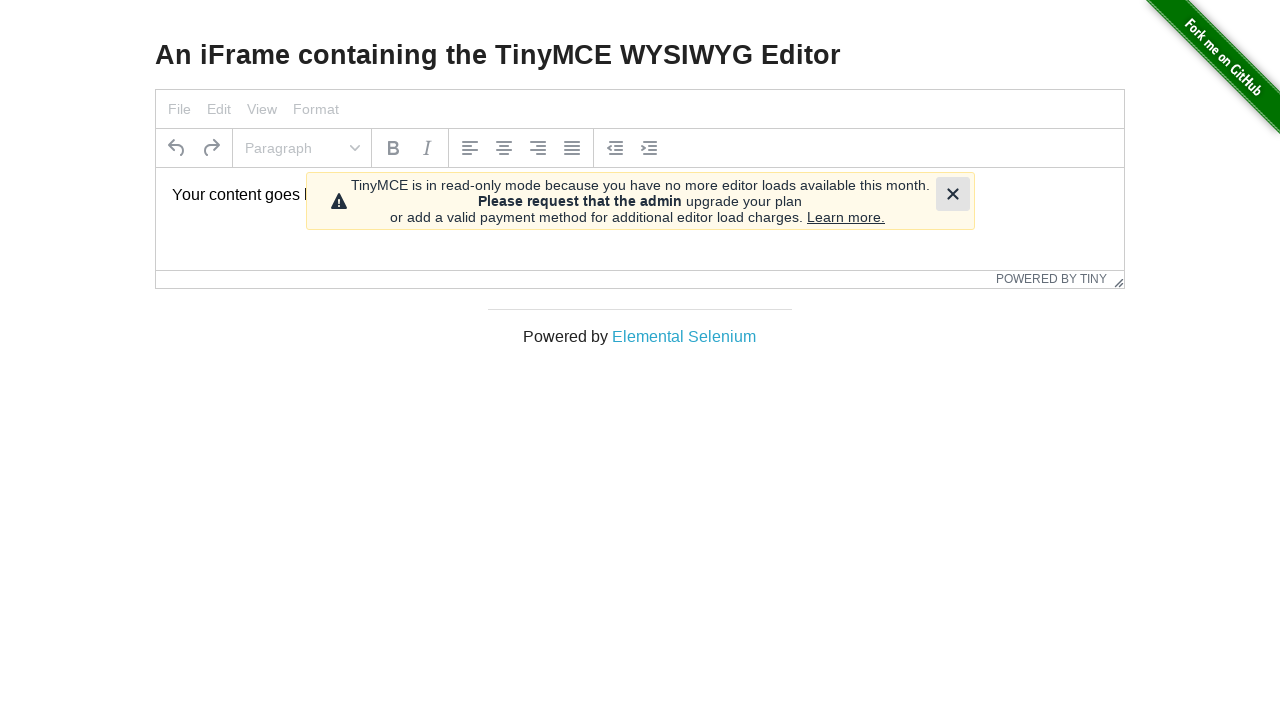

Retrieved text content from iframe: Your content goes here.
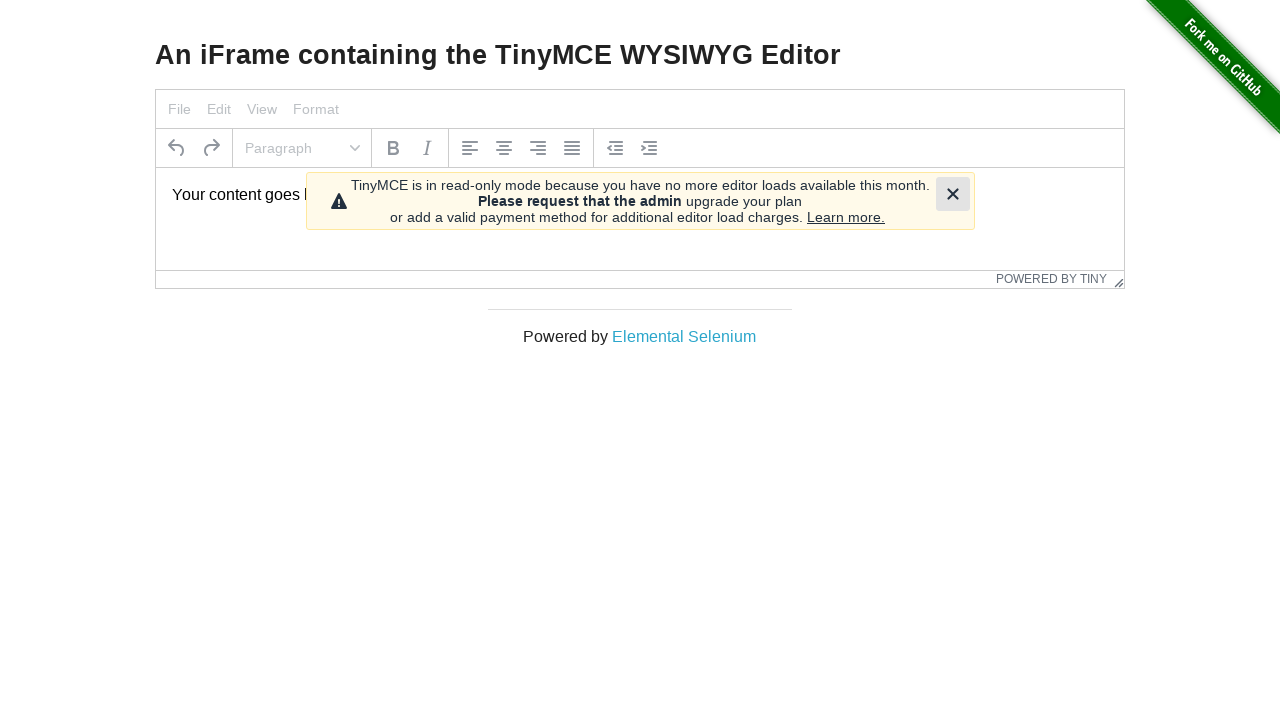

Waited 500ms to allow any remaining operations to complete
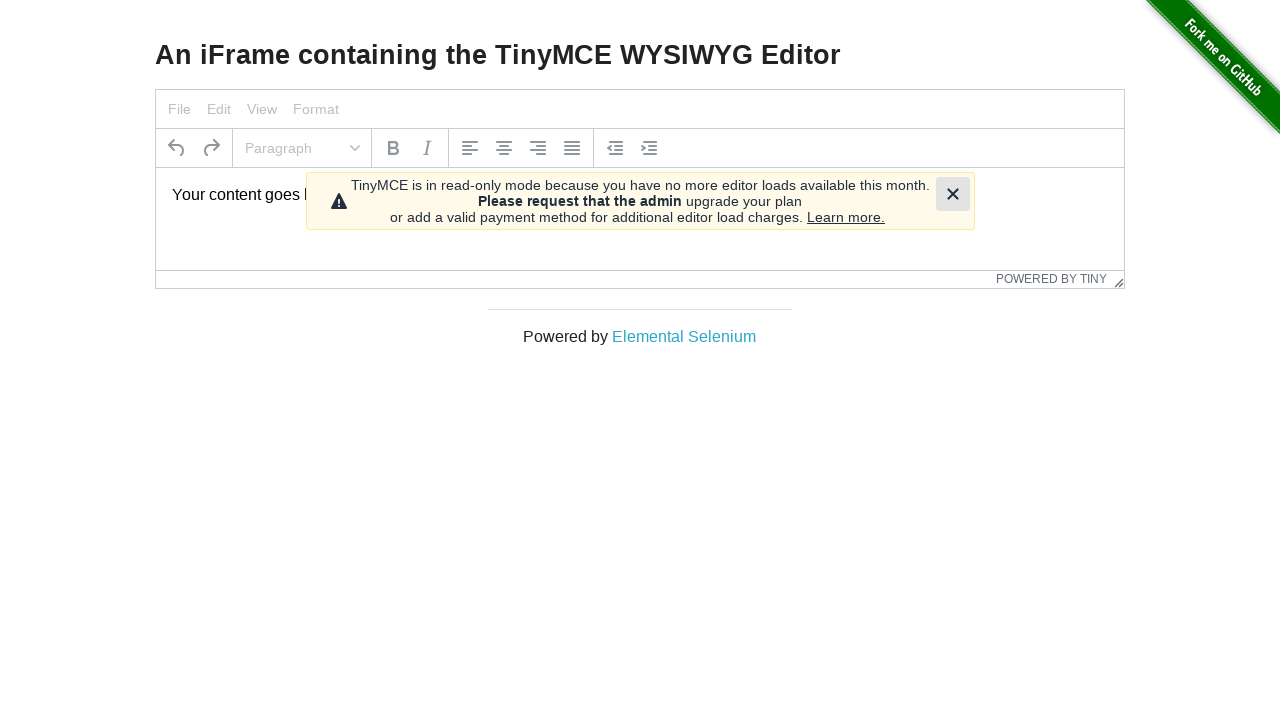

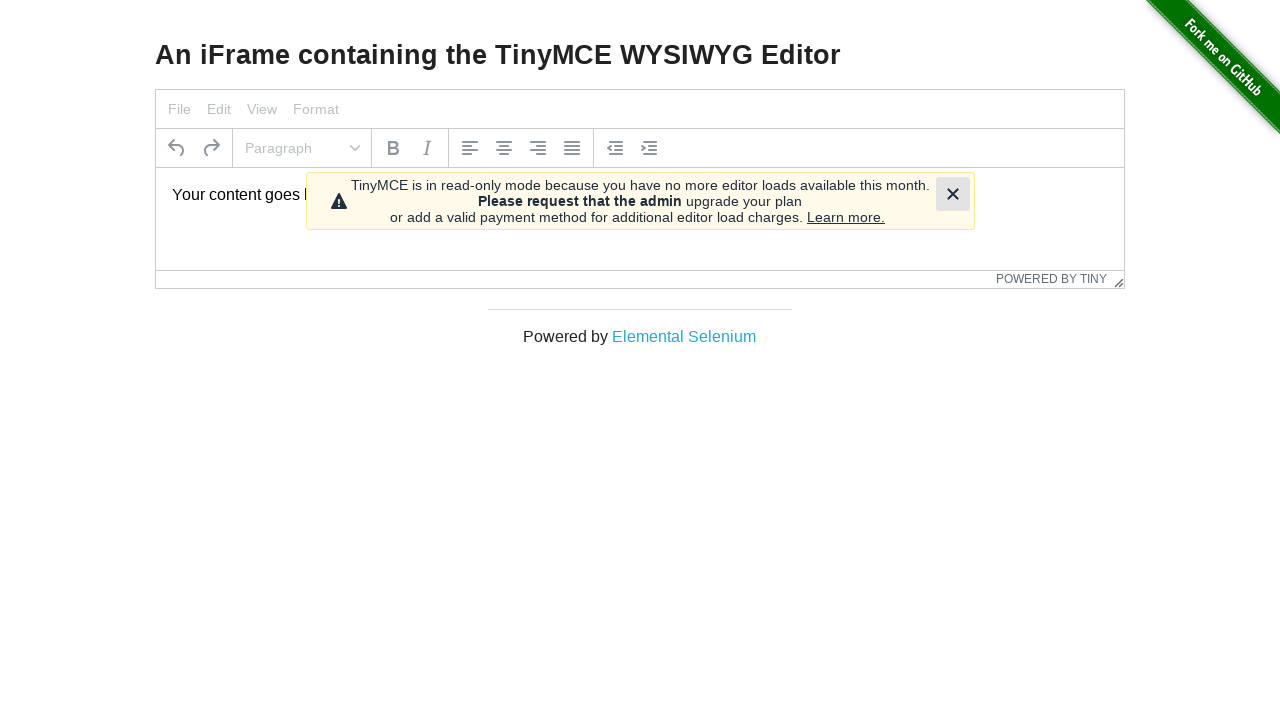